Automates the process of selecting tickets on an Eventbrite event page by clicking through the ticket selection flow, setting quantity, and proceeding to checkout

Starting URL: https://www.eventbrite.ca/e/tropic-like-its-hot-tickets-1203615098159?aff=ebdssbehomepeforyou

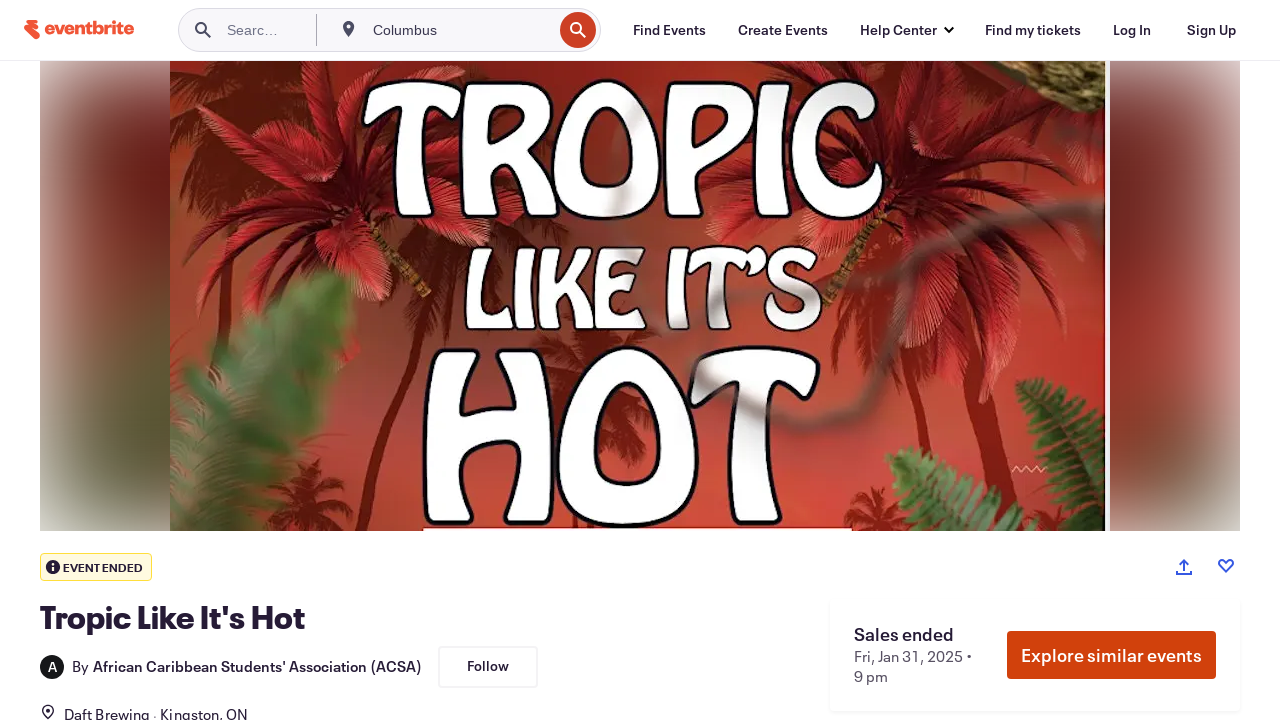

Waited for ticket selector to load on button:has-text("Get Tickets")
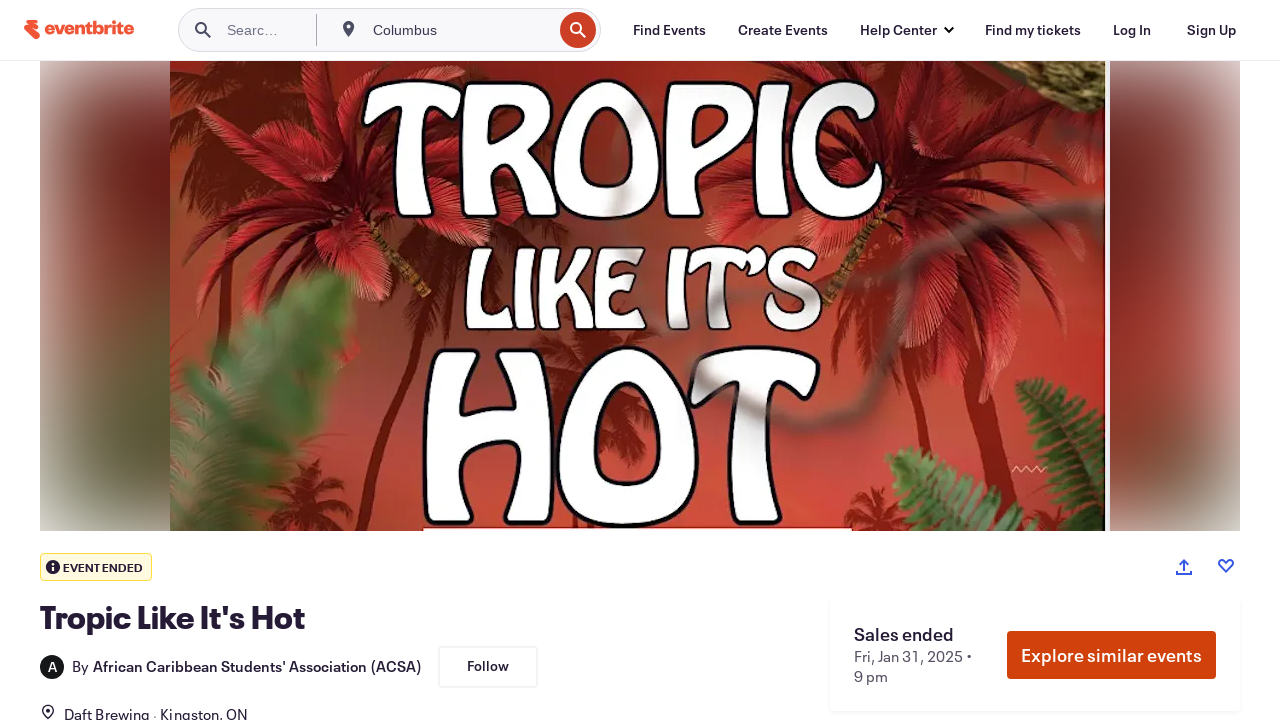

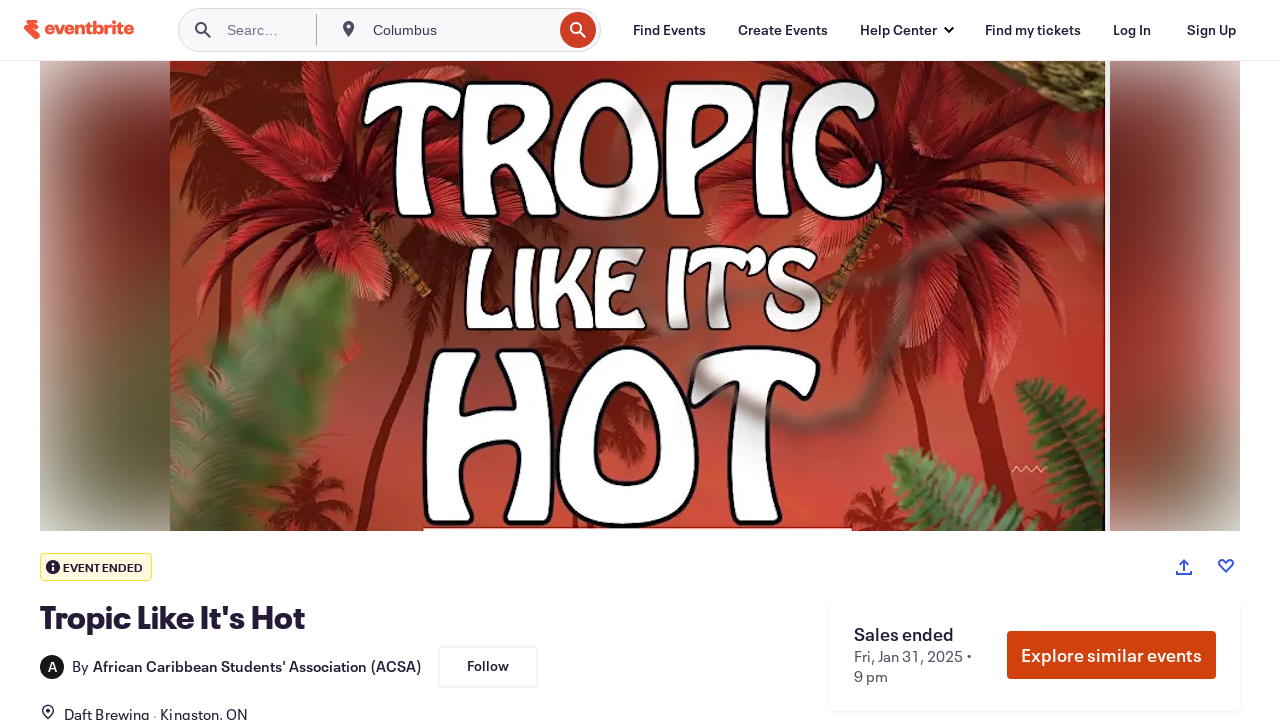